Tests that clicking the Due column header twice sorts the numeric values in descending order.

Starting URL: http://the-internet.herokuapp.com/tables

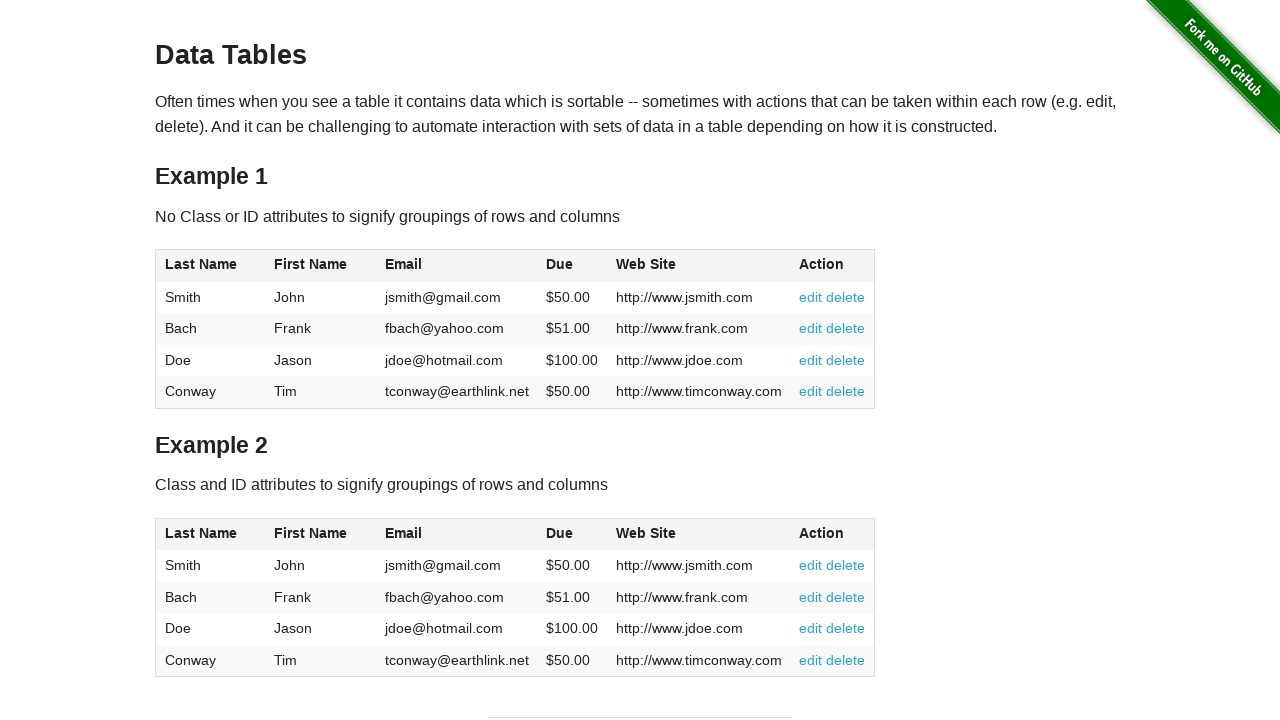

Clicked Due column header first time for ascending sort at (572, 266) on #table1 thead tr th:nth-of-type(4)
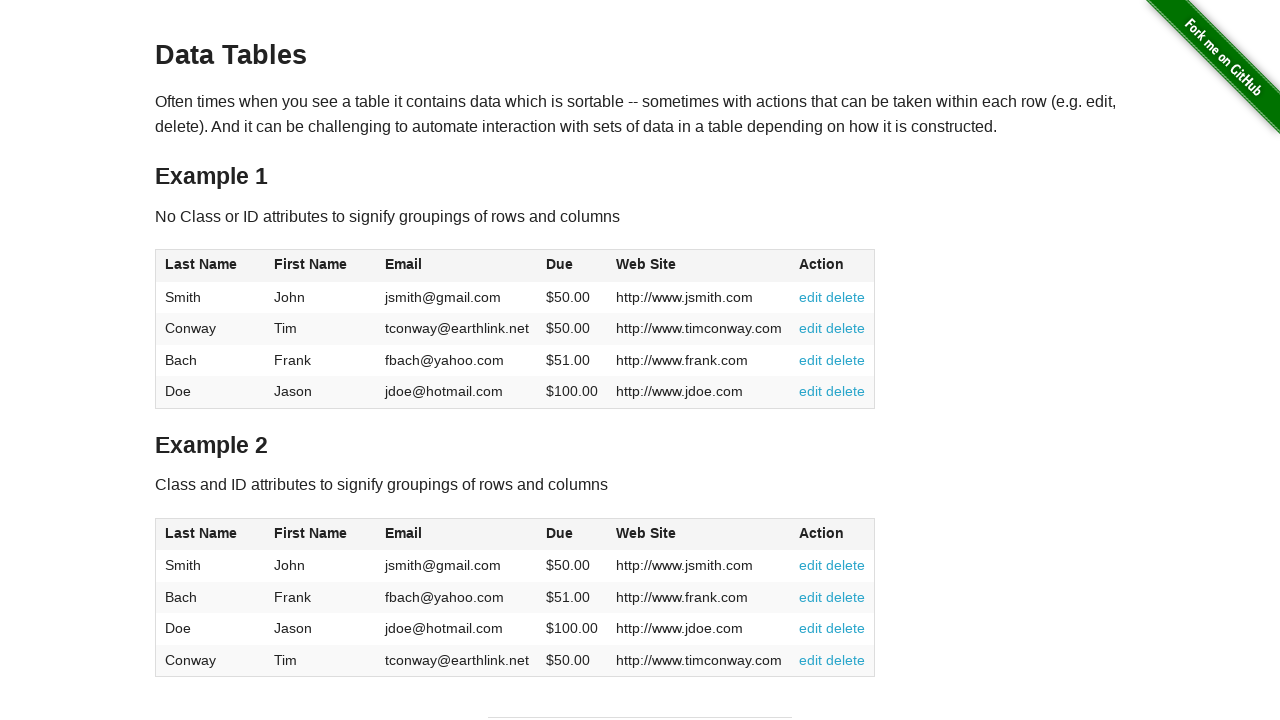

Clicked Due column header second time for descending sort at (572, 266) on #table1 thead tr th:nth-of-type(4)
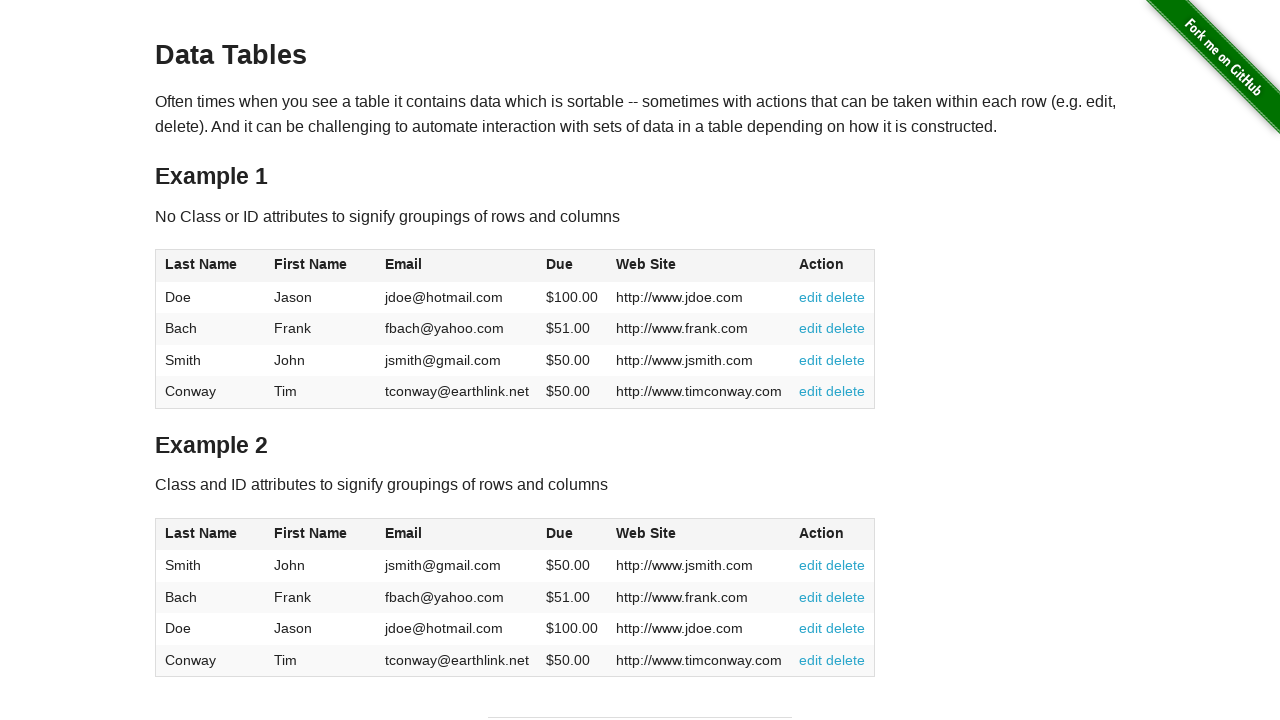

Waited for Due column cells to load and verified descending sort applied
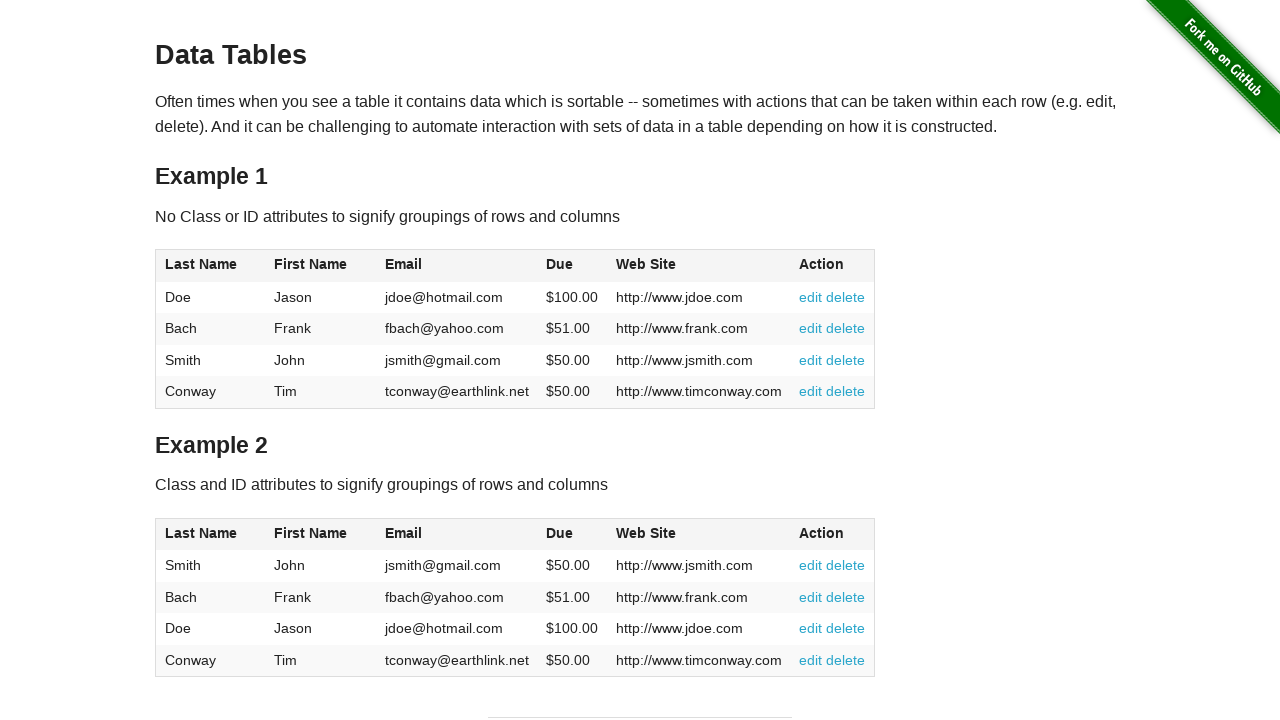

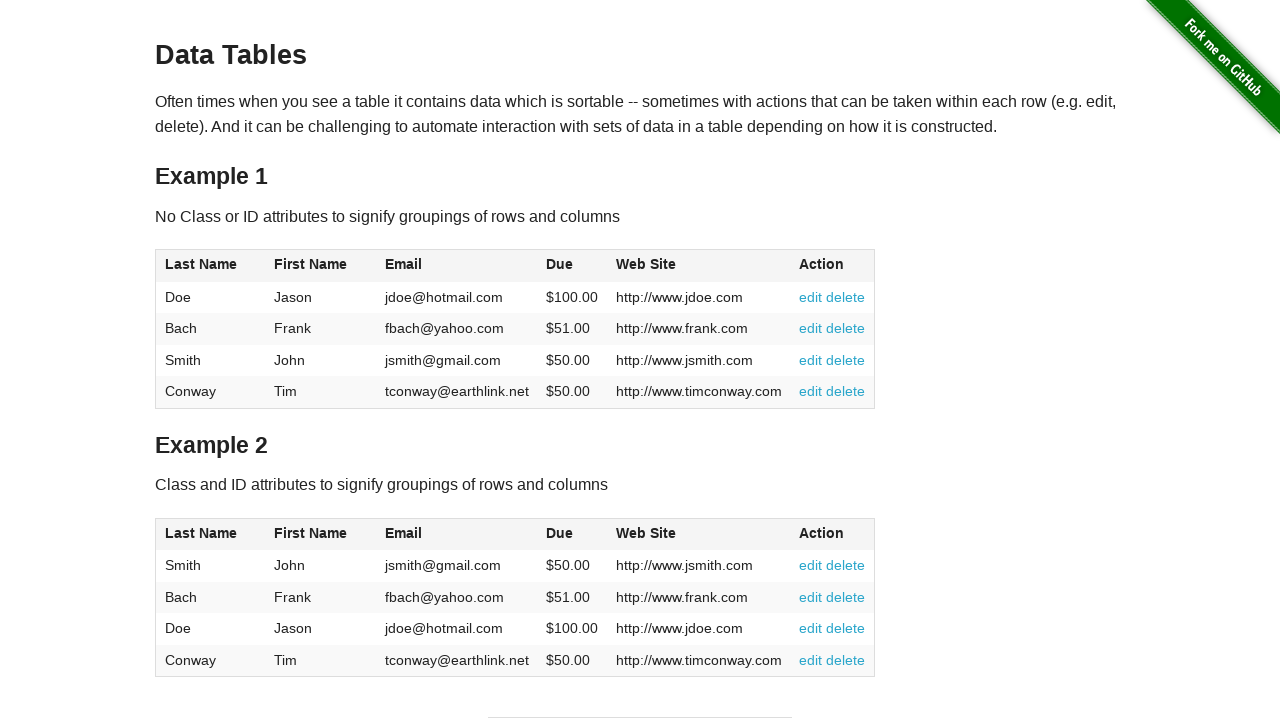